Tests that clicking the Due column header twice sorts the table by due amounts in descending order.

Starting URL: http://the-internet.herokuapp.com/tables

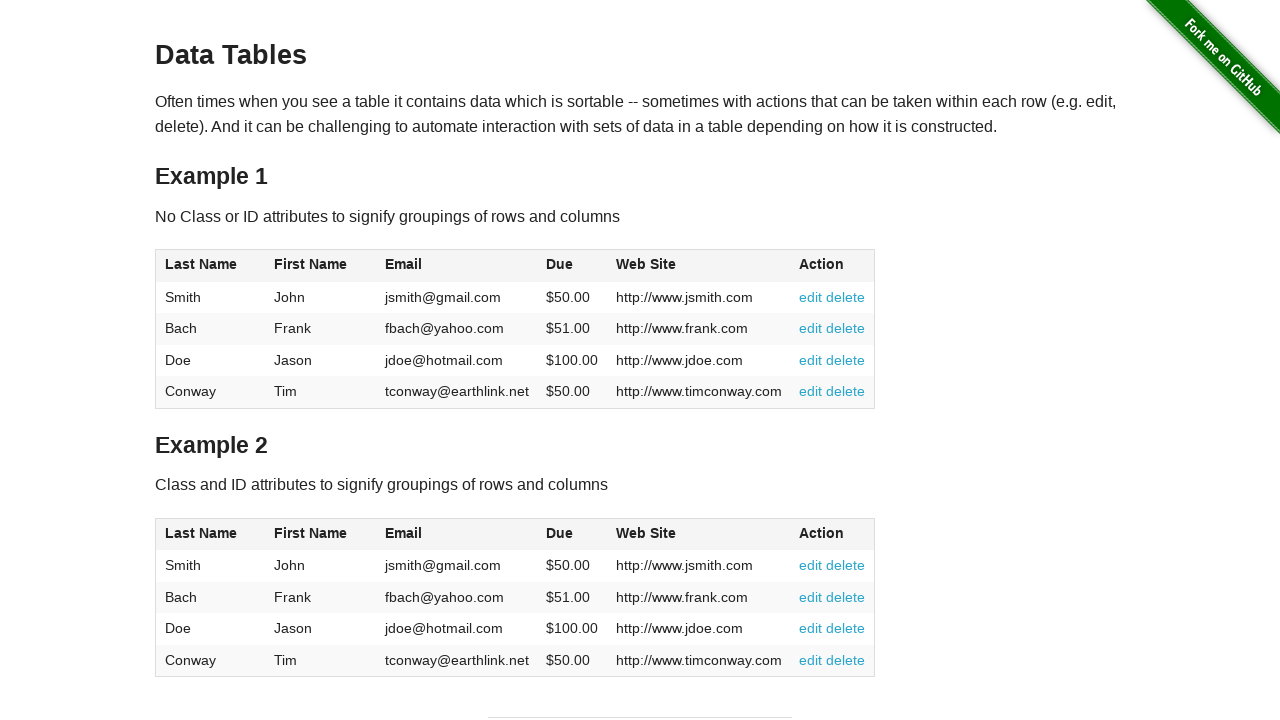

Clicked Due column header (first click) at (572, 266) on #table1 thead tr th:nth-of-type(4)
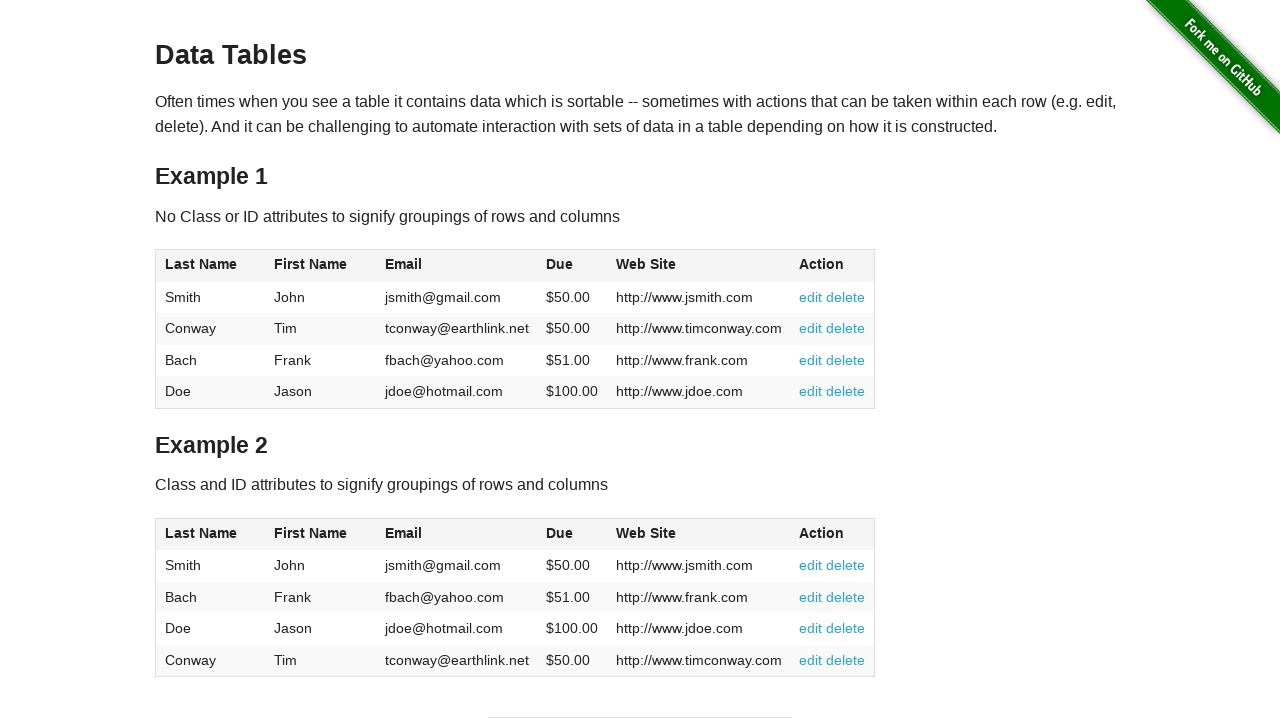

Clicked Due column header (second click) to sort in descending order at (572, 266) on #table1 thead tr th:nth-of-type(4)
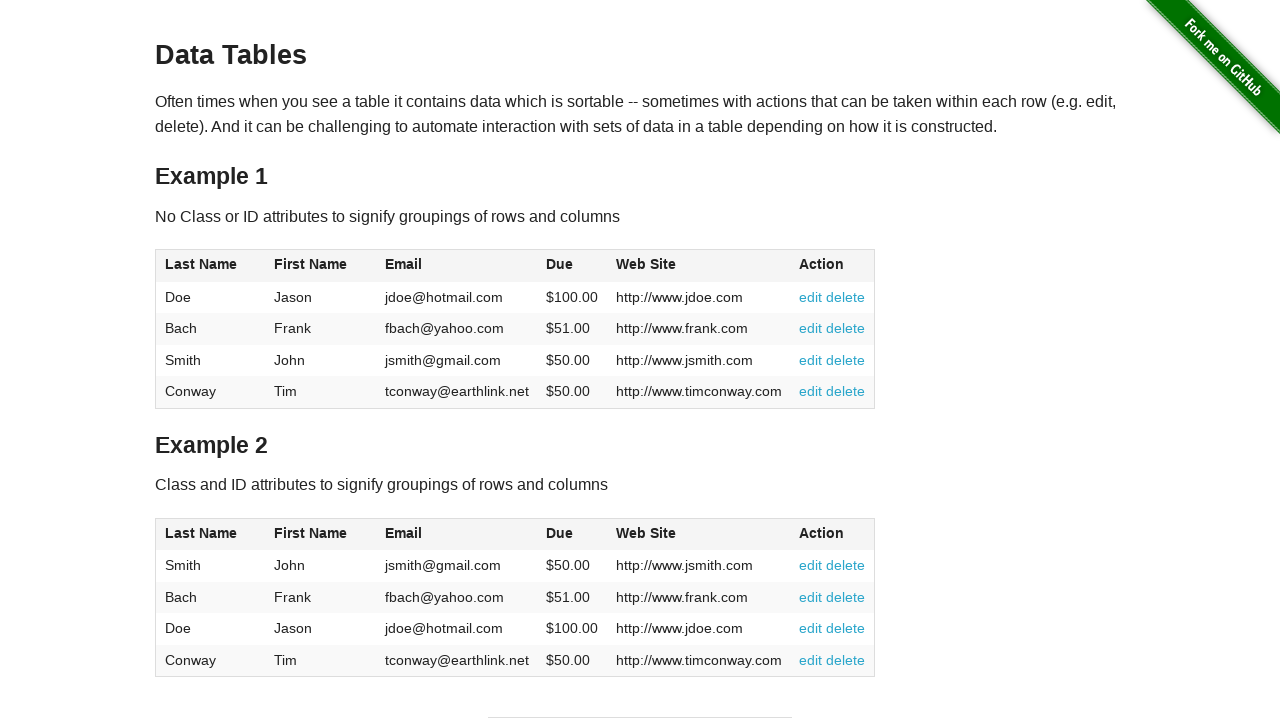

Table sorted by Due column in descending order
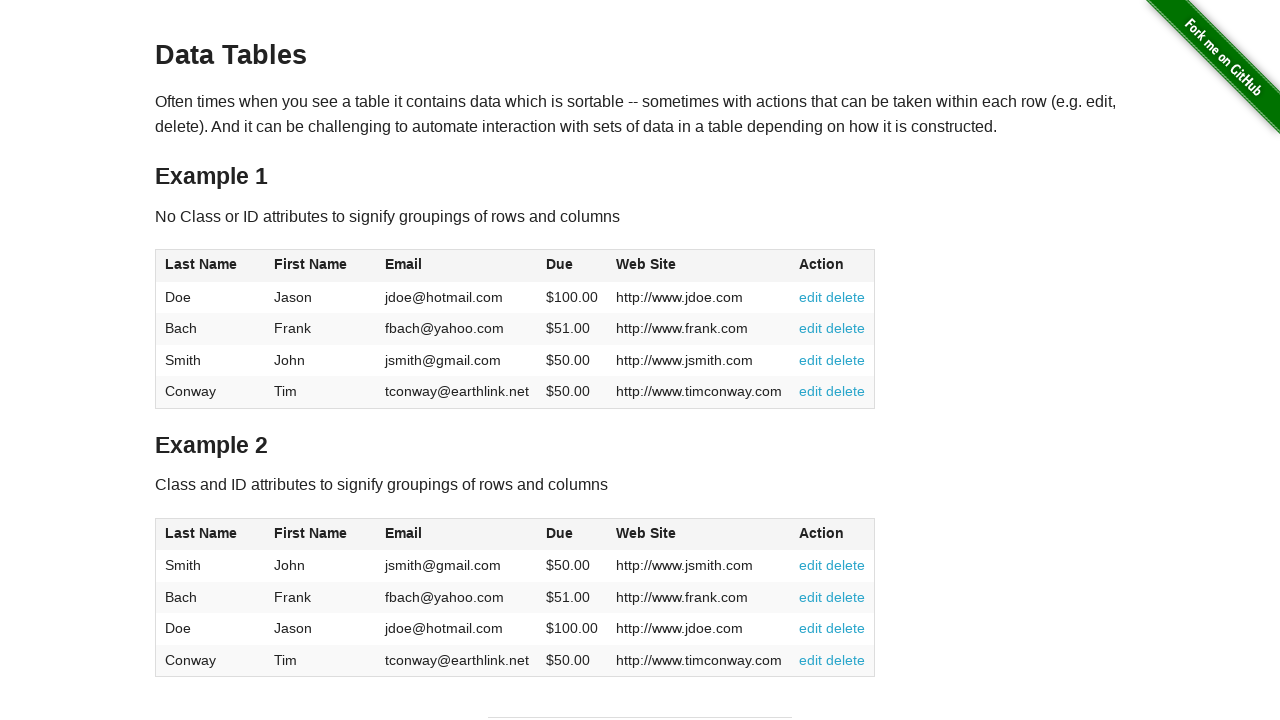

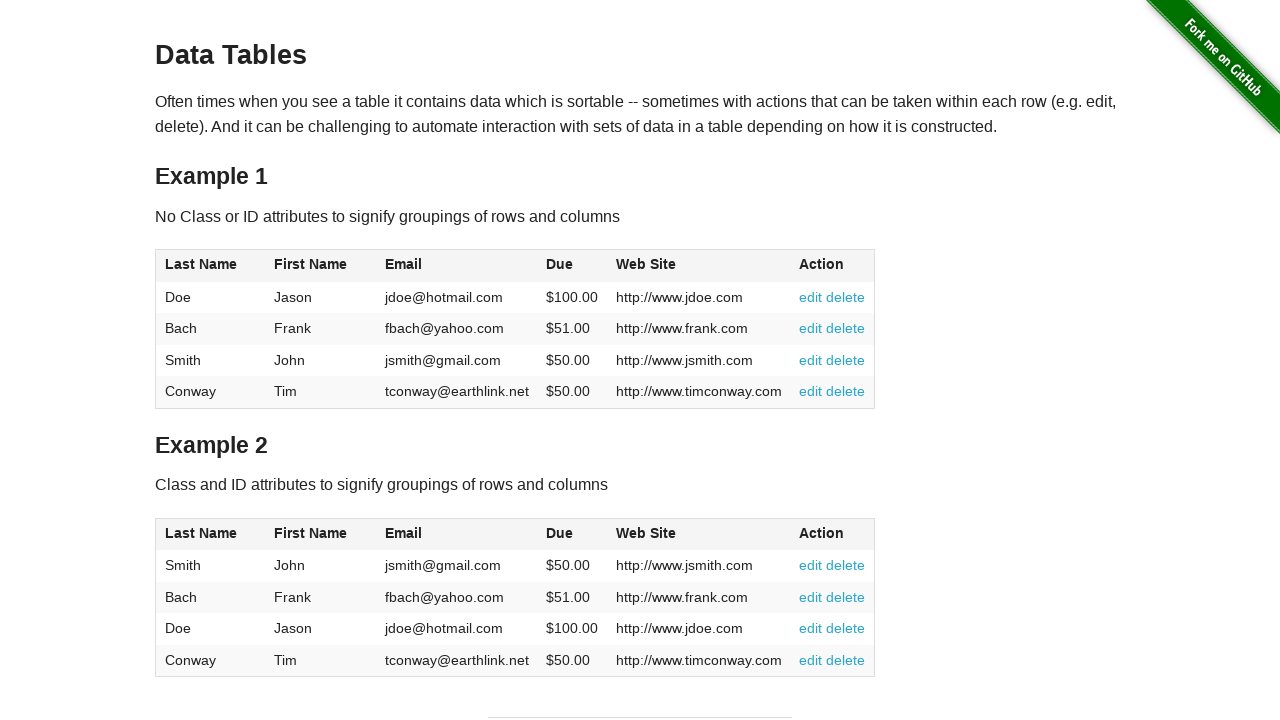